Tests search functionality by searching for "pumpkin" and verifying Pumpkin product appears in results

Starting URL: https://rahulshettyacademy.com/seleniumPractise/#/

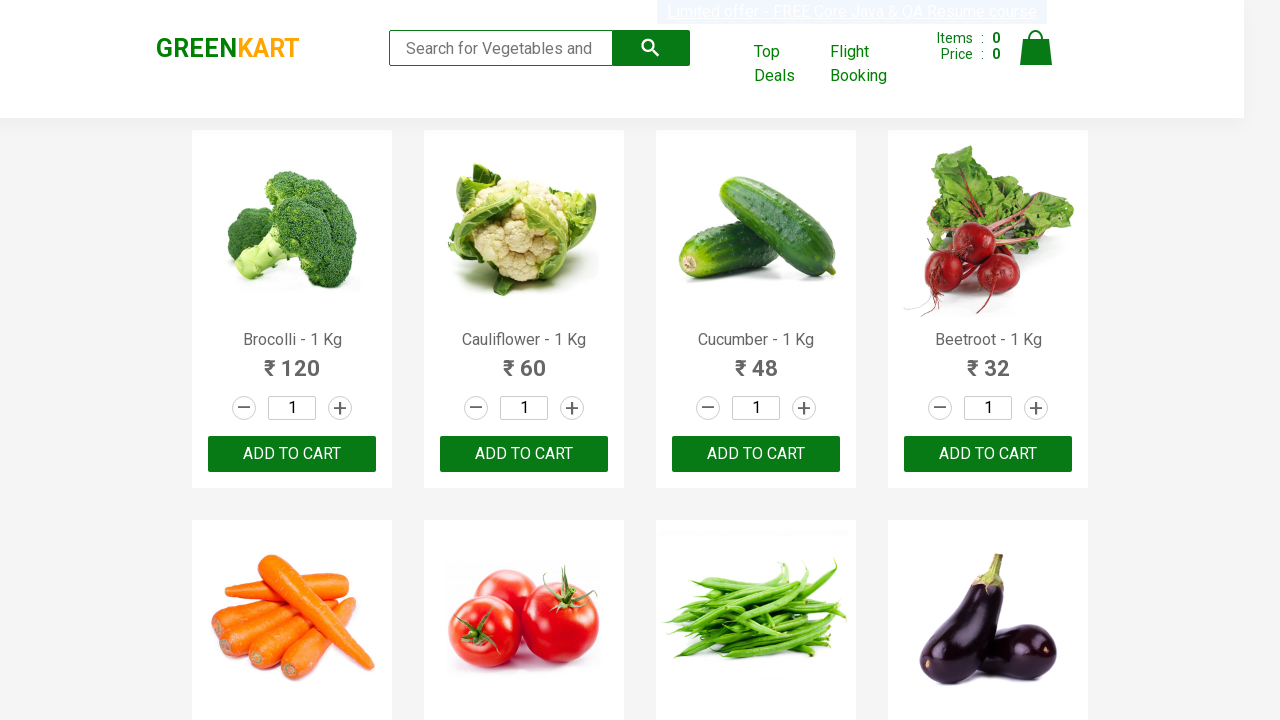

Filled search box with 'pumpkin' on .search-keyword
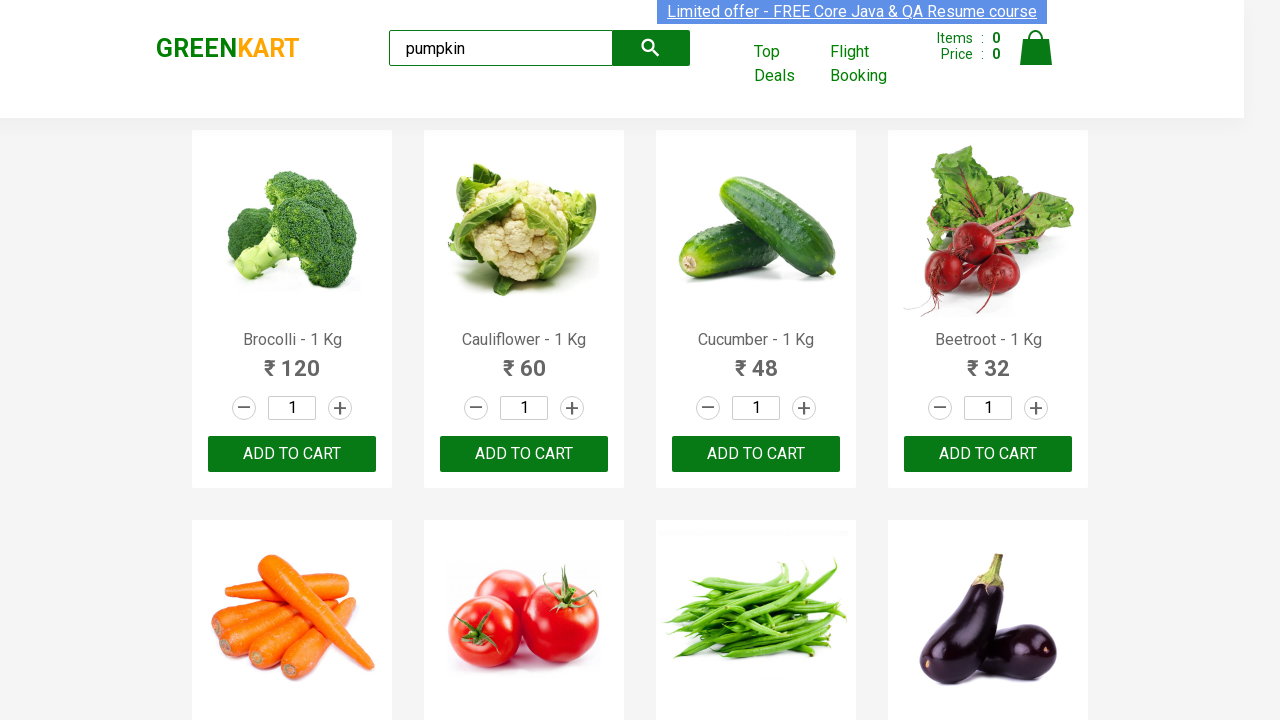

Clicked search button to search for pumpkin at (651, 48) on .search-button
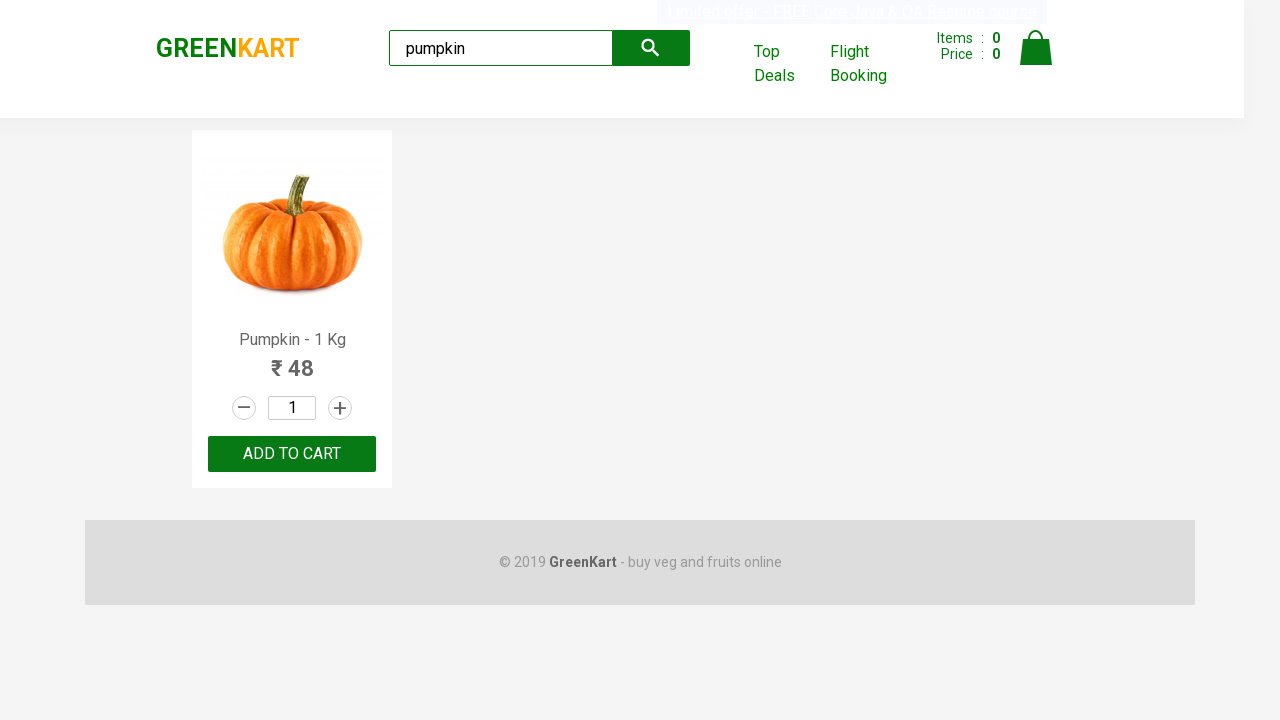

Verified Pumpkin - 1 Kg product appears in search results
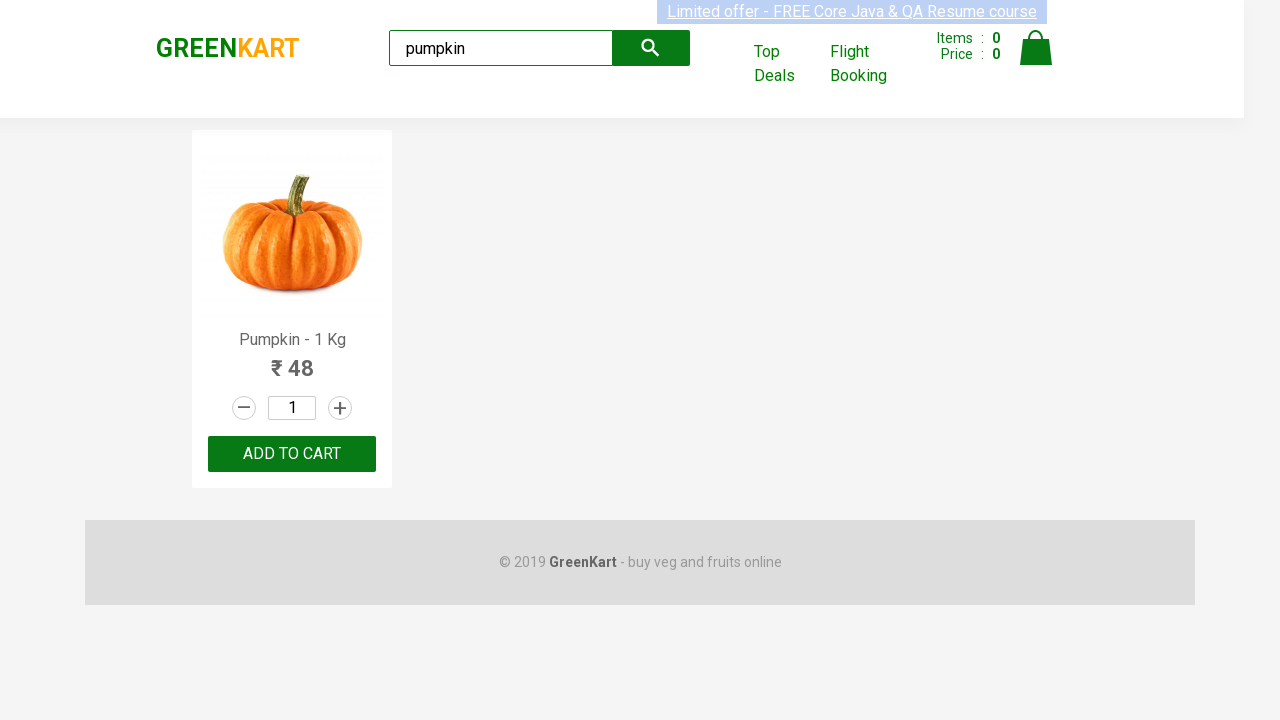

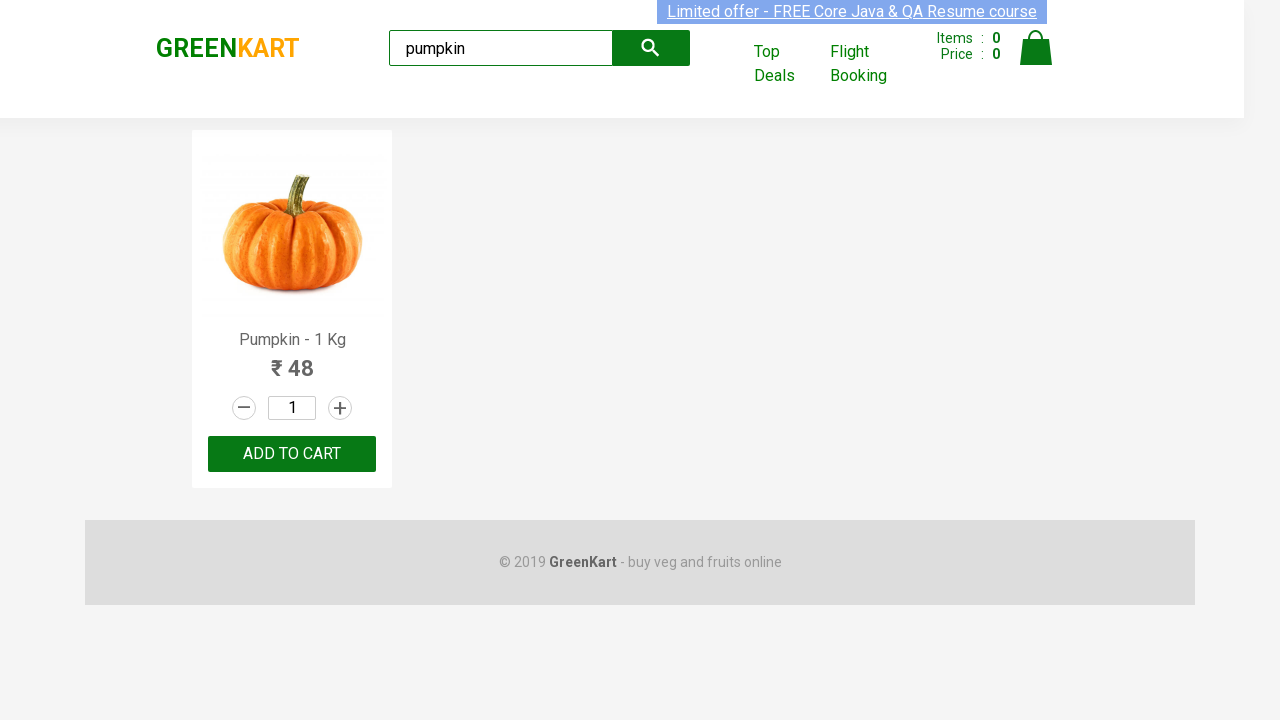